Tests progress bar widget by starting and stopping the progress bar, then verifying the value

Starting URL: https://demoqa.com/progress-bar

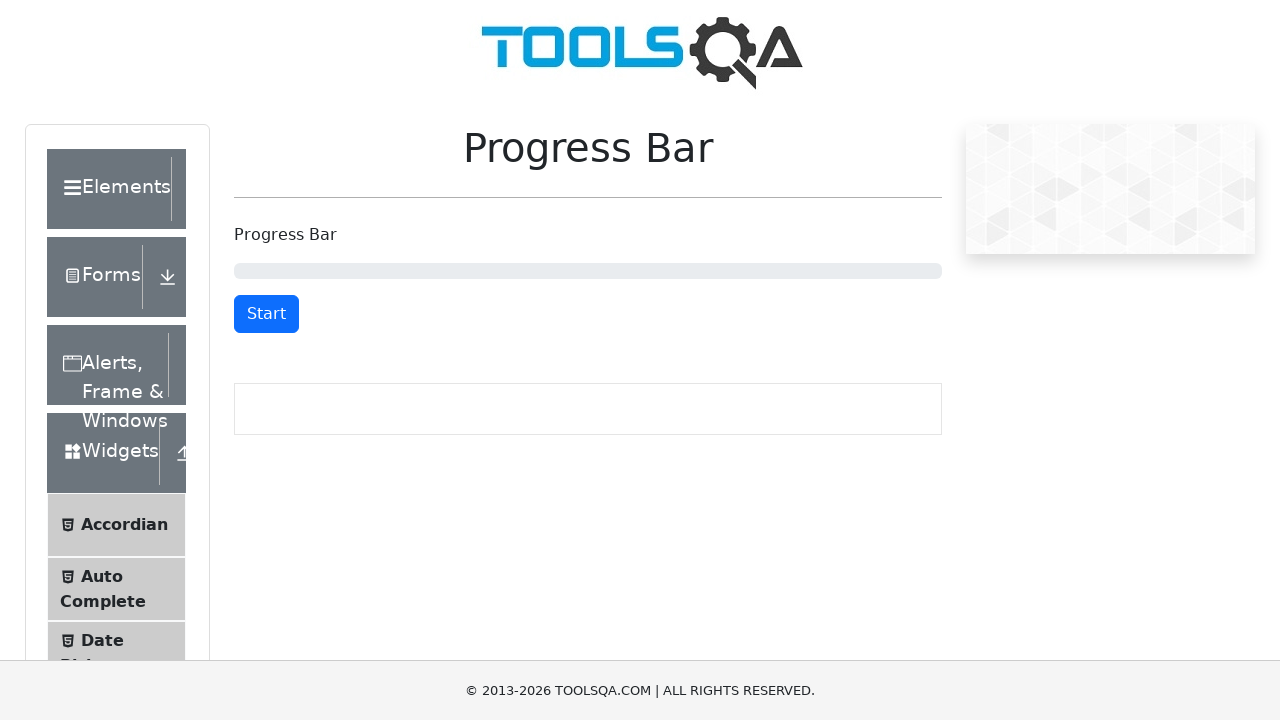

Clicked start button to begin progress bar at (266, 314) on #startStopButton
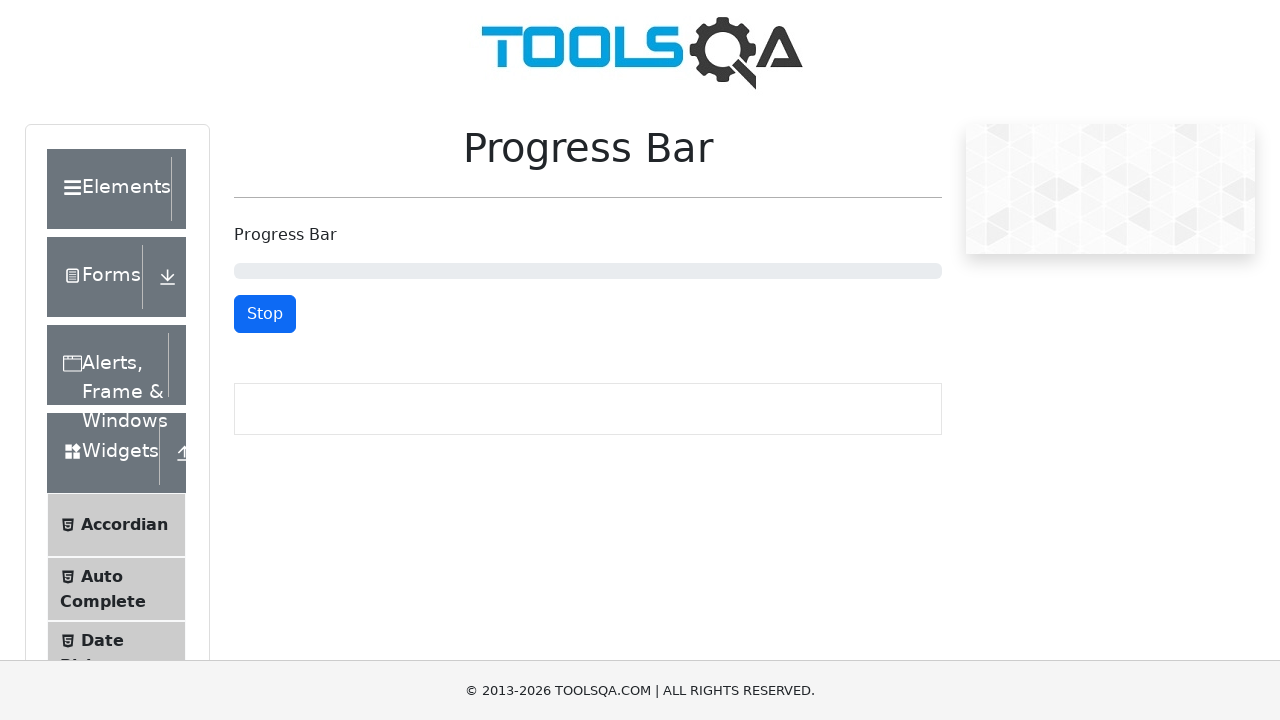

Waited 2 seconds for progress bar to advance
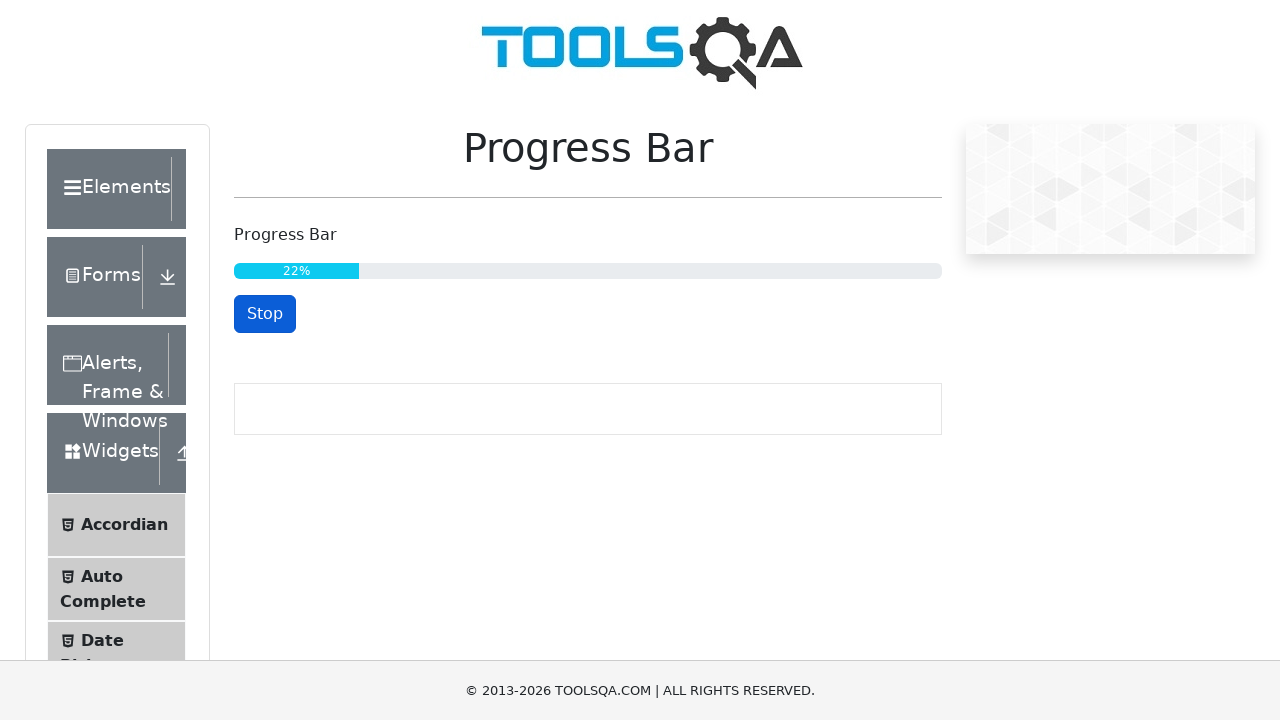

Clicked stop button to halt progress bar at (265, 314) on #startStopButton
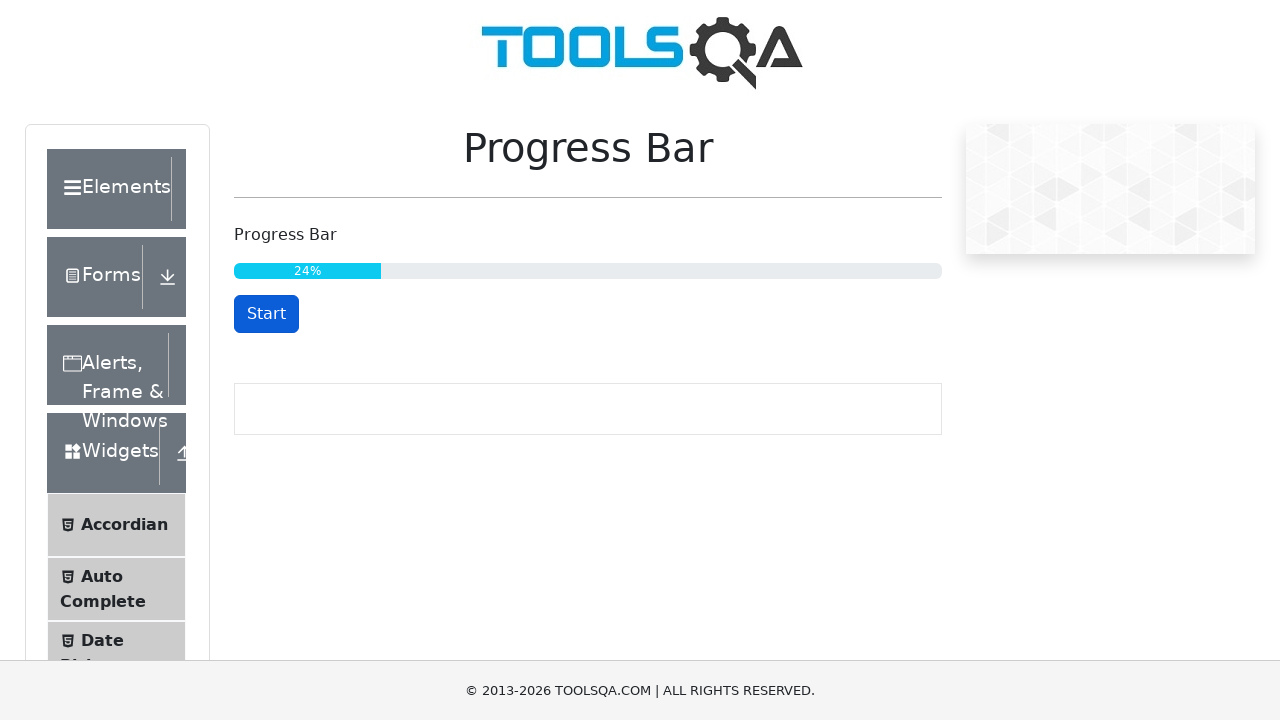

Retrieved progress bar value: 24
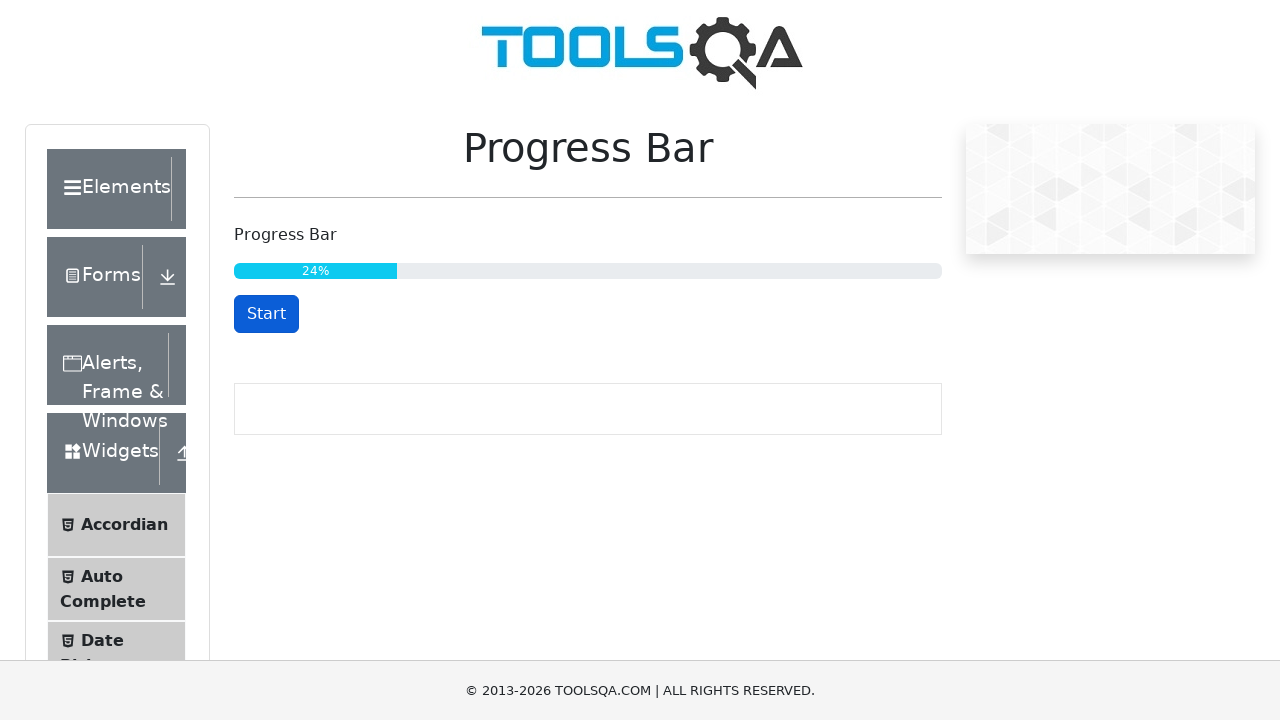

Printed progress bar value to console: 24
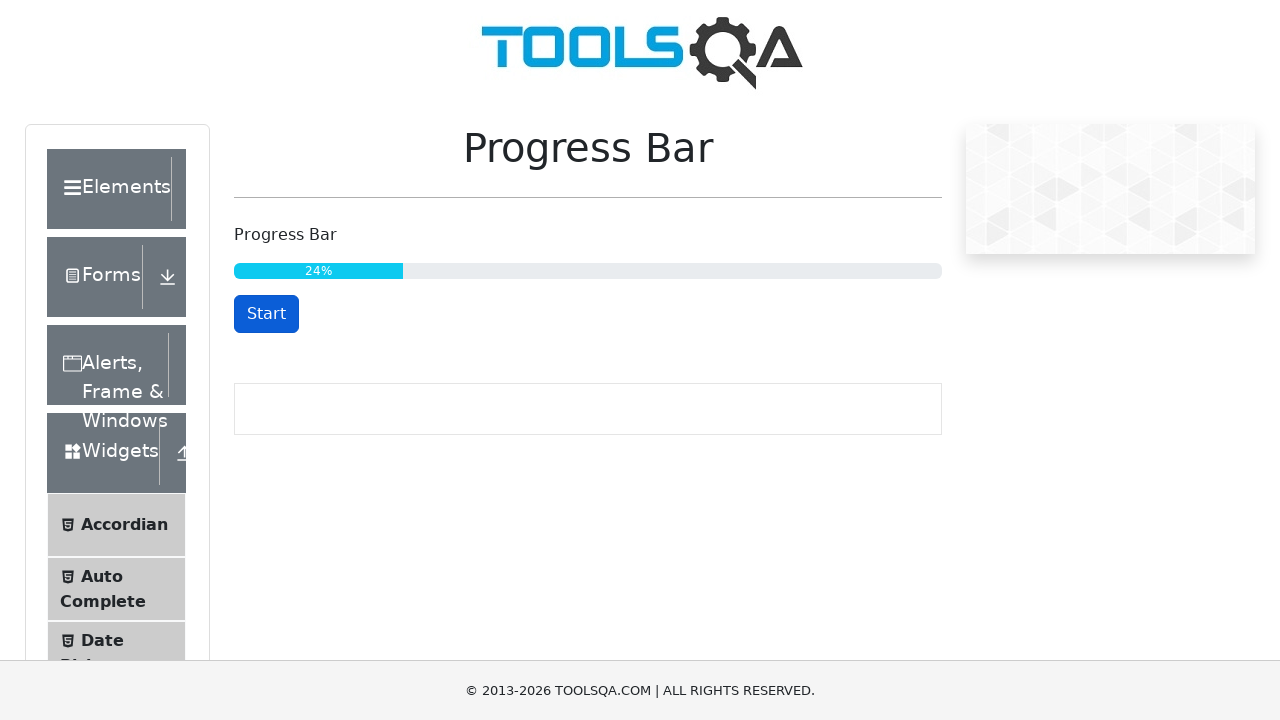

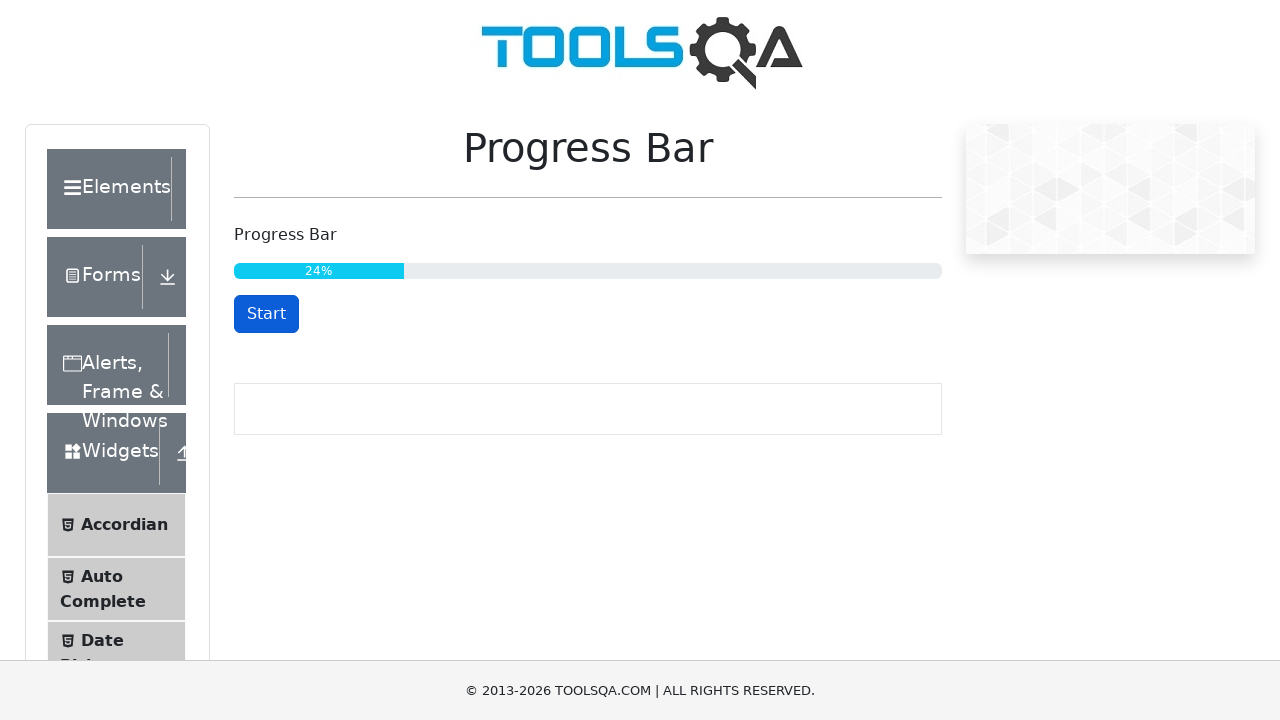